Tests checkbox handling by selecting the first 3 checkboxes, waiting, and then unselecting any selected checkboxes on a test automation practice page.

Starting URL: https://testautomationpractice.blogspot.com/

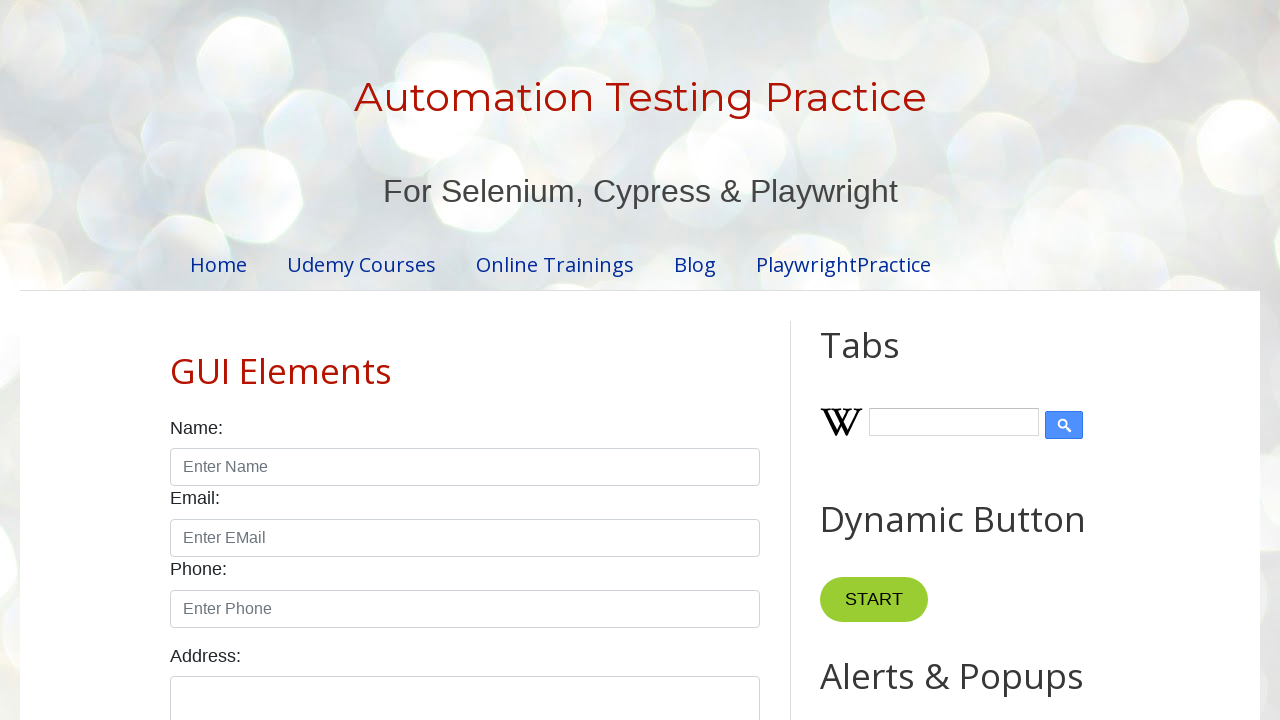

Navigated to test automation practice page
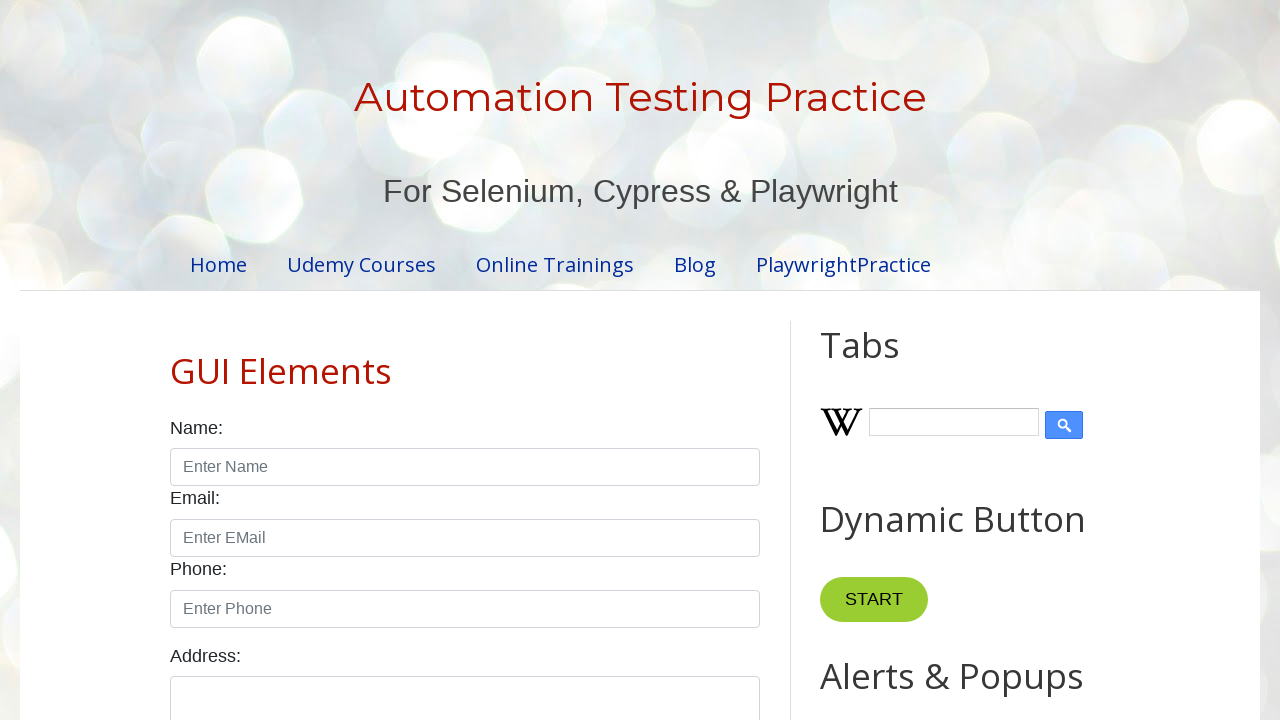

Waited for checkboxes to load on page
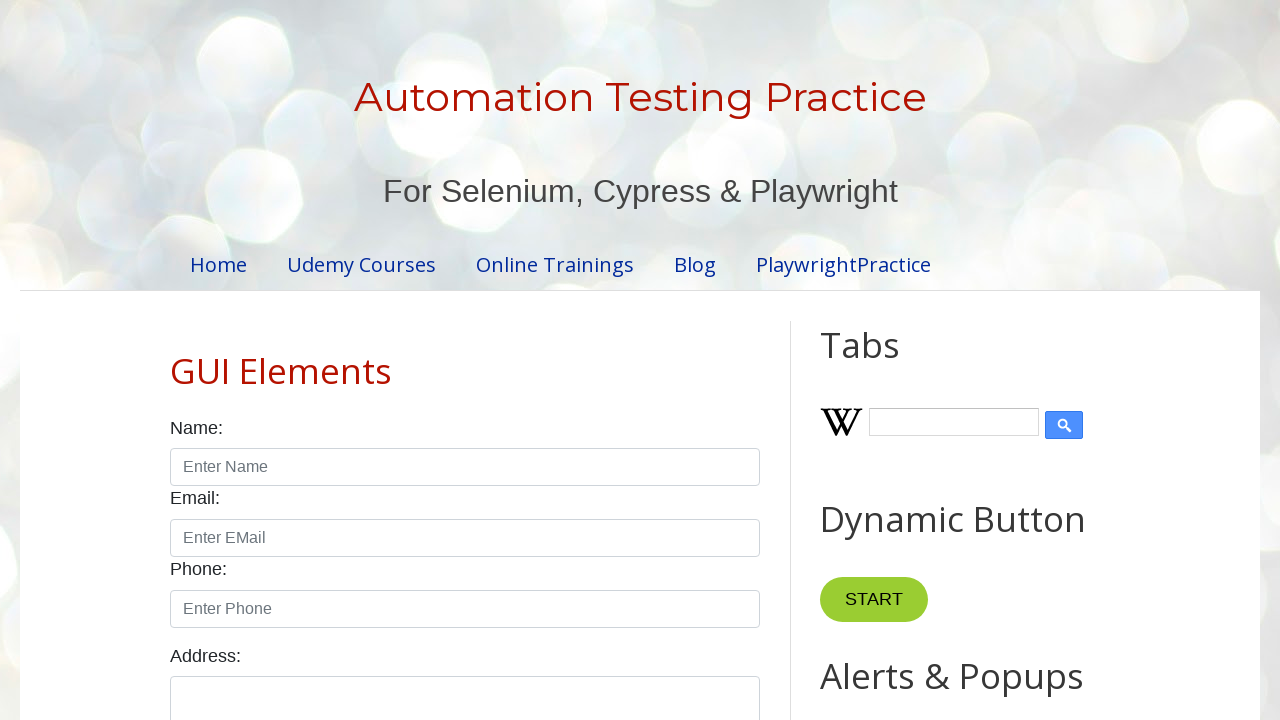

Found 7 checkboxes on the page
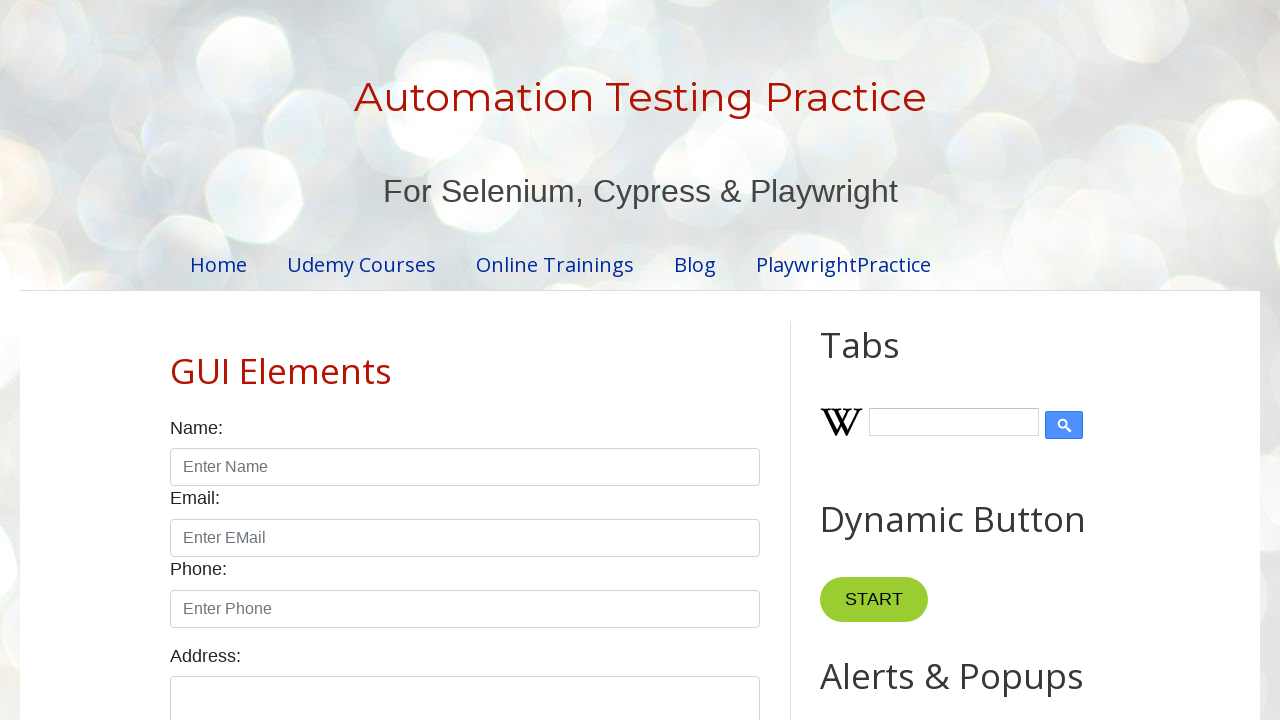

Clicked checkbox 1 to select it at (176, 360) on input.form-check-input[type='checkbox'] >> nth=0
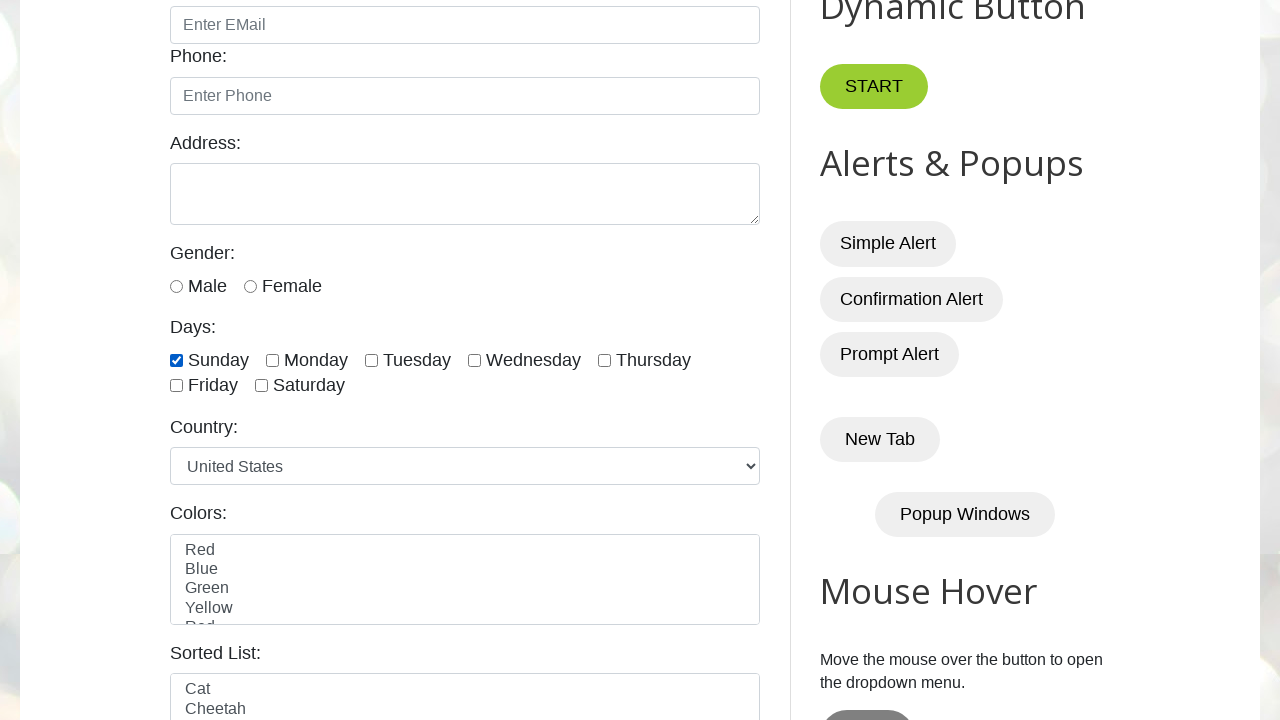

Clicked checkbox 2 to select it at (272, 360) on input.form-check-input[type='checkbox'] >> nth=1
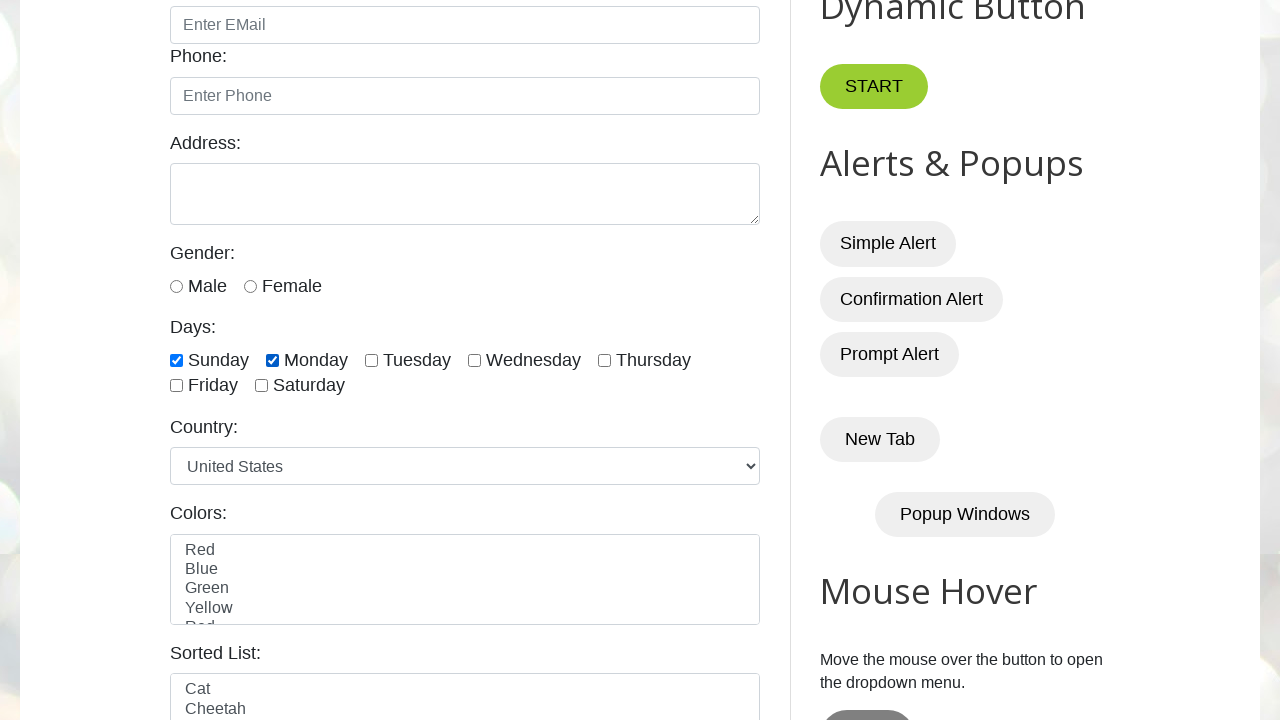

Clicked checkbox 3 to select it at (372, 360) on input.form-check-input[type='checkbox'] >> nth=2
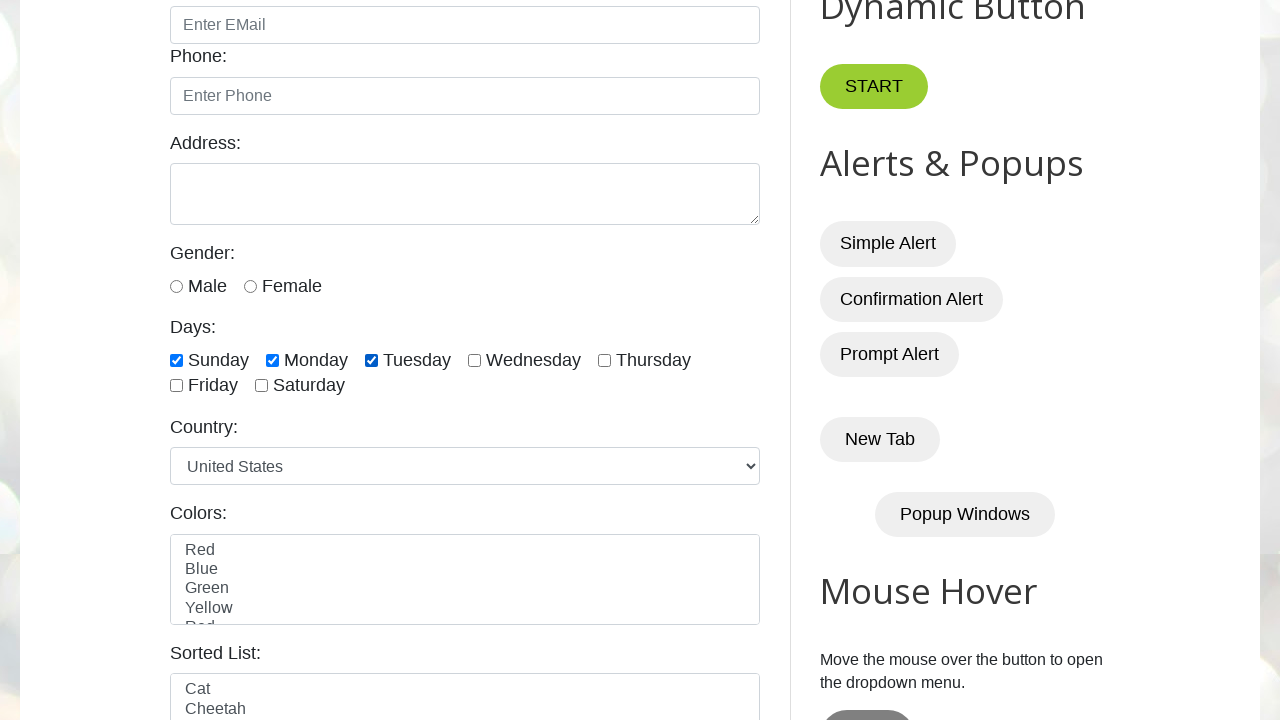

Waited 5 seconds
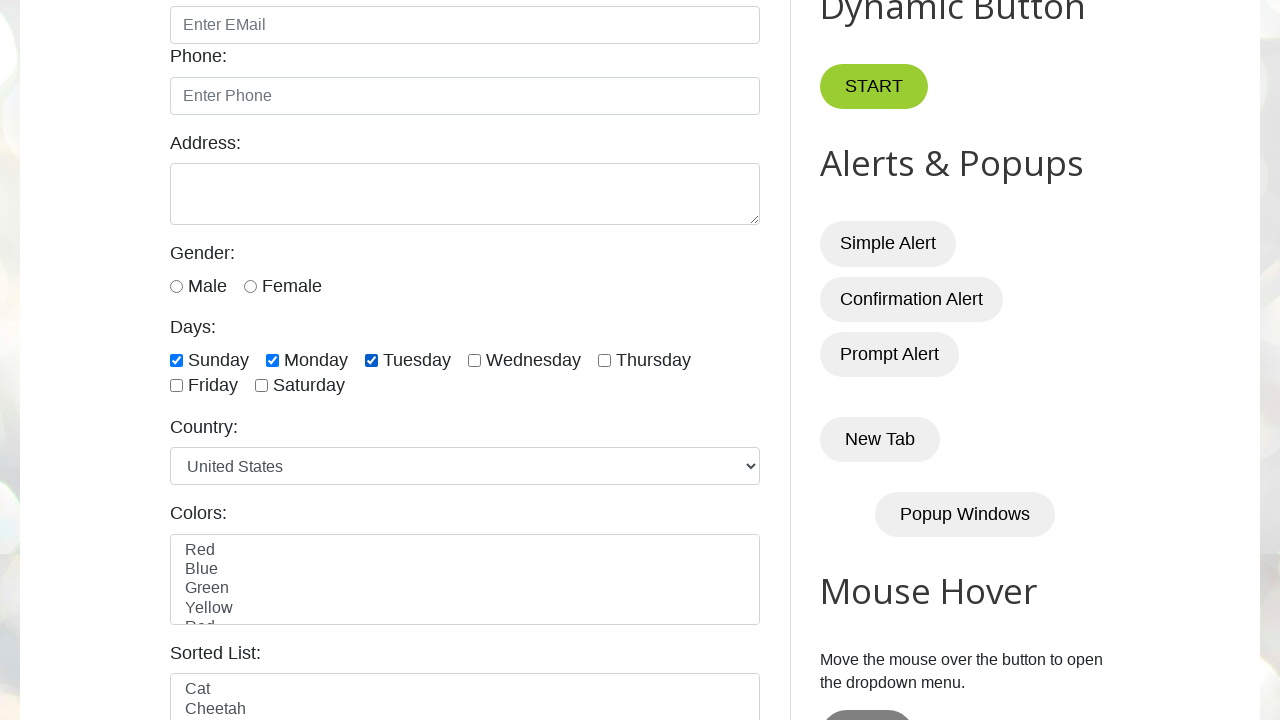

Unchecked checkbox 1 at (176, 360) on input.form-check-input[type='checkbox'] >> nth=0
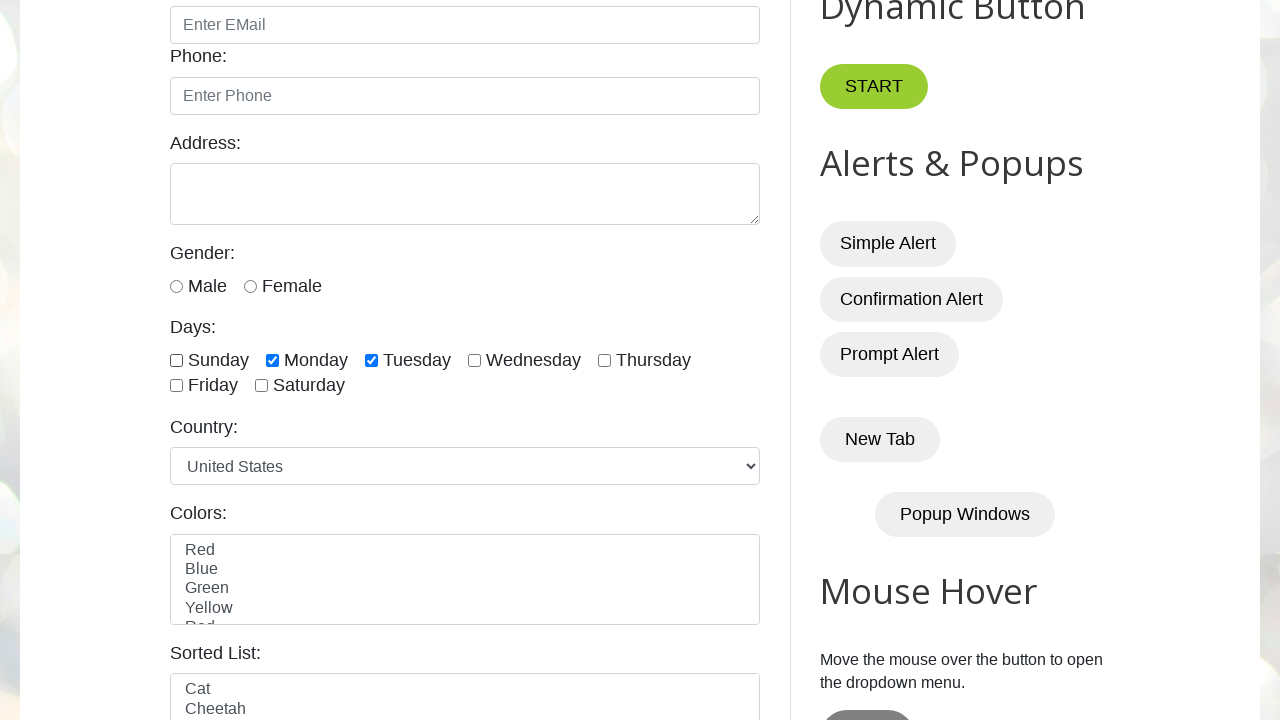

Unchecked checkbox 2 at (272, 360) on input.form-check-input[type='checkbox'] >> nth=1
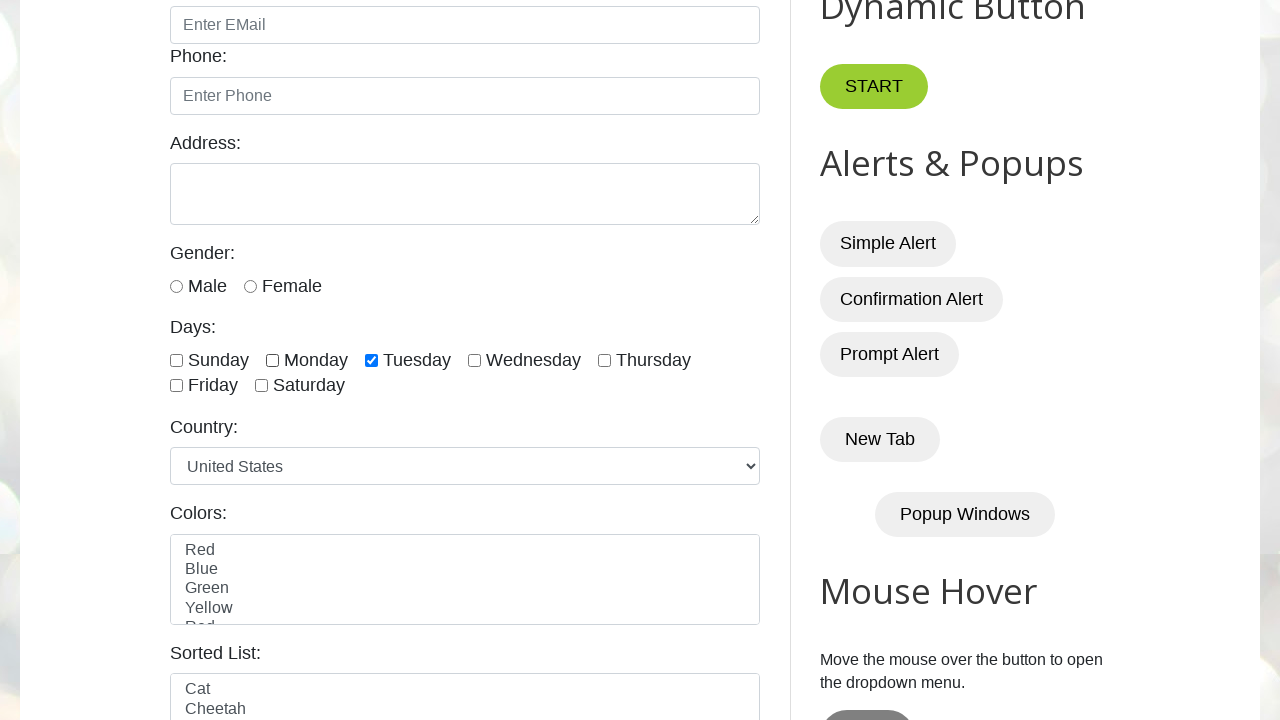

Unchecked checkbox 3 at (372, 360) on input.form-check-input[type='checkbox'] >> nth=2
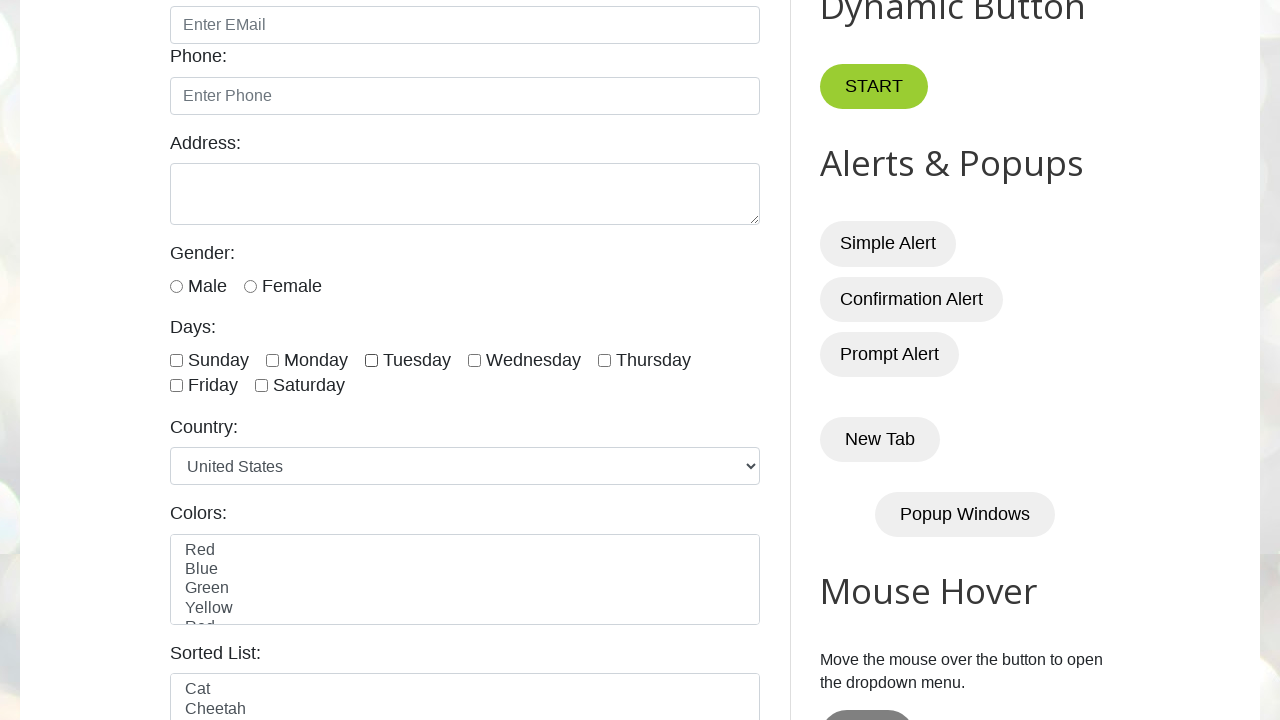

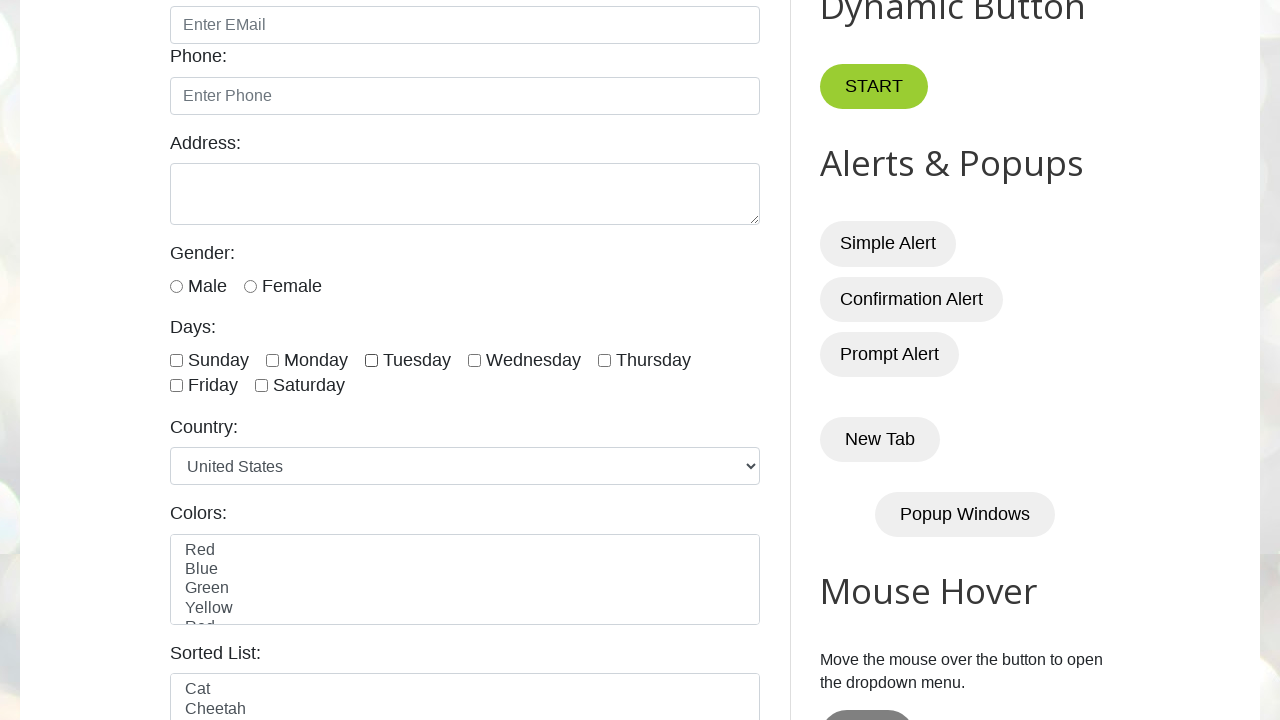